Tests vegetable search functionality by searching for "tomato" and verifying filtered results

Starting URL: https://rahulshettyacademy.com/seleniumPractise/#/offers

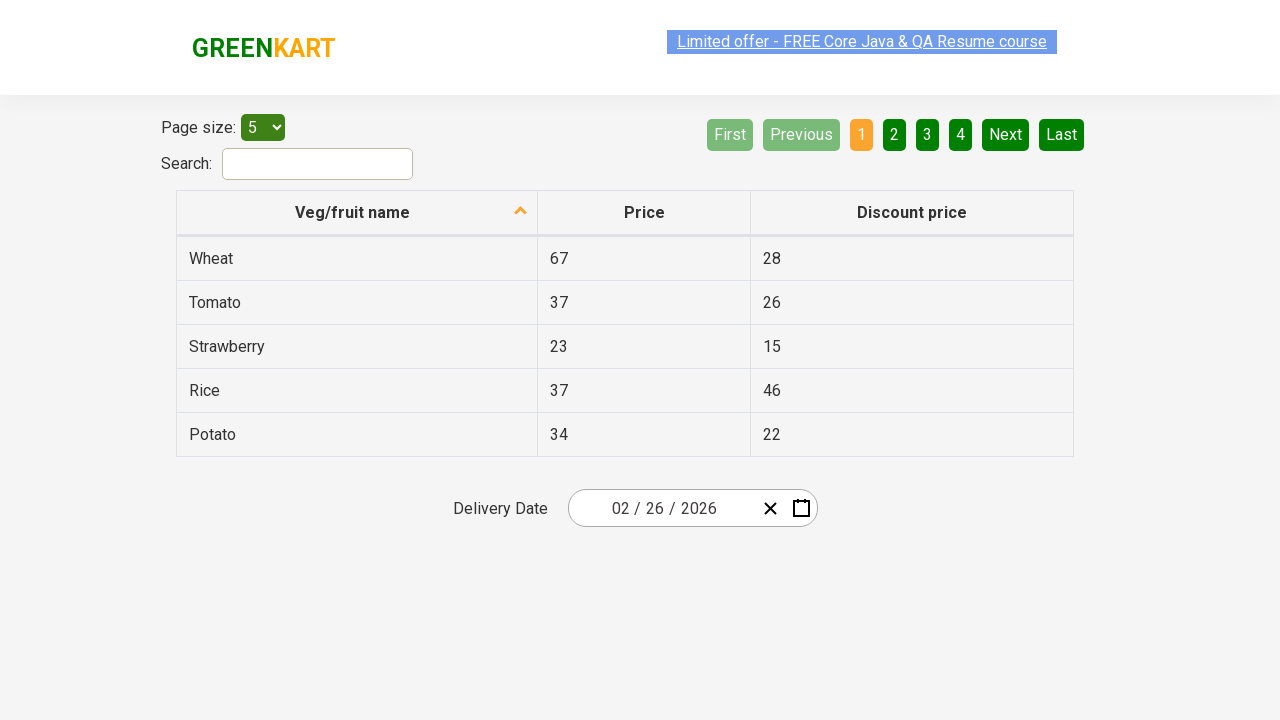

Filled search field with 'tomato' on #search-field
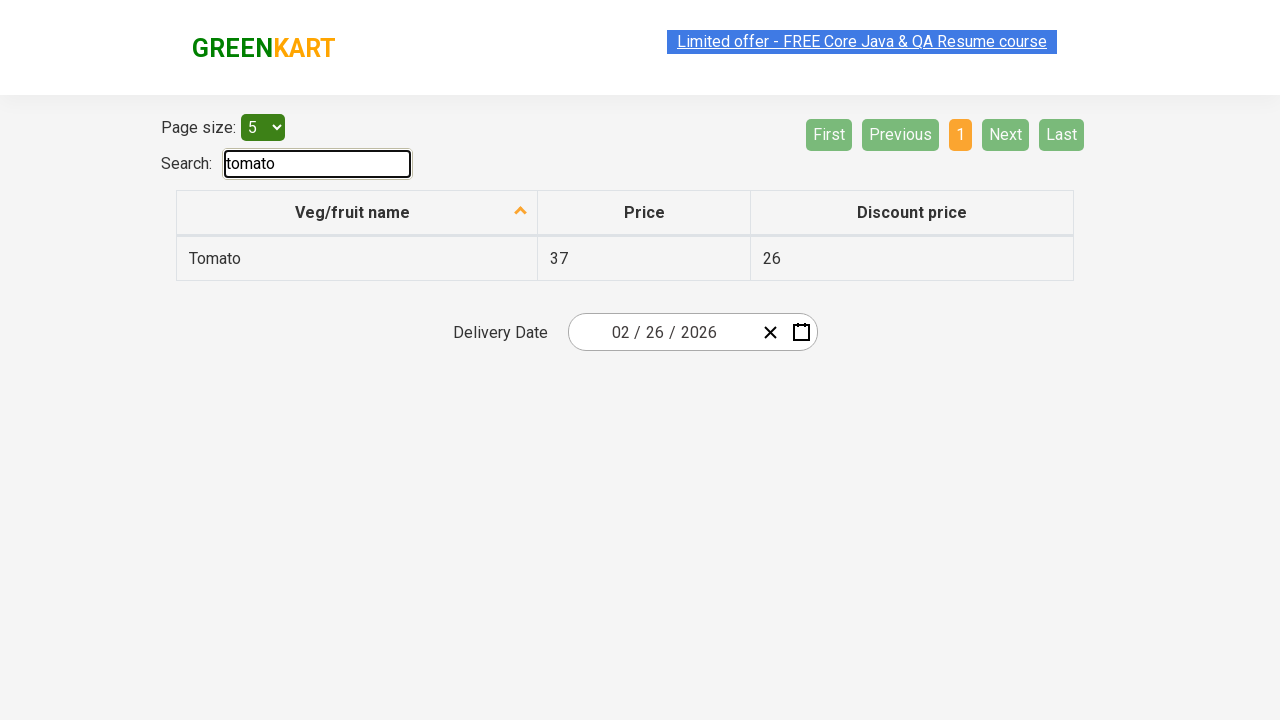

Waited for filtered results to load
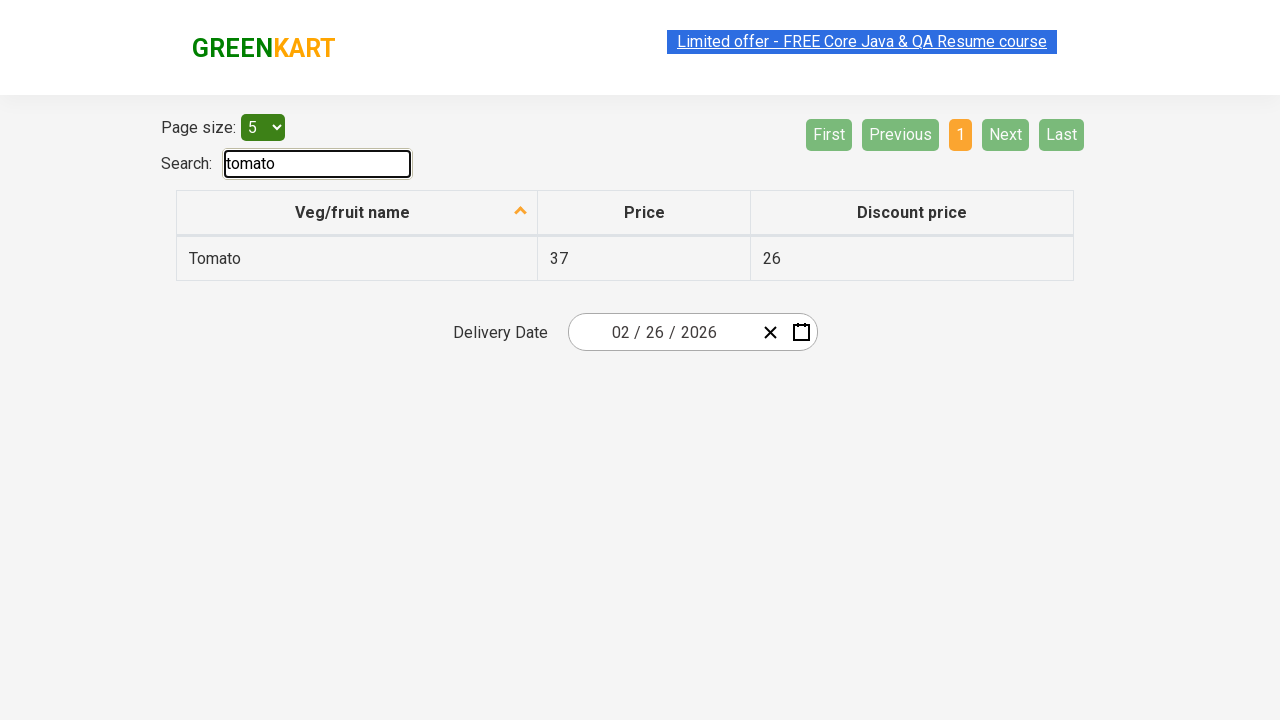

Retrieved all filtered vegetable results
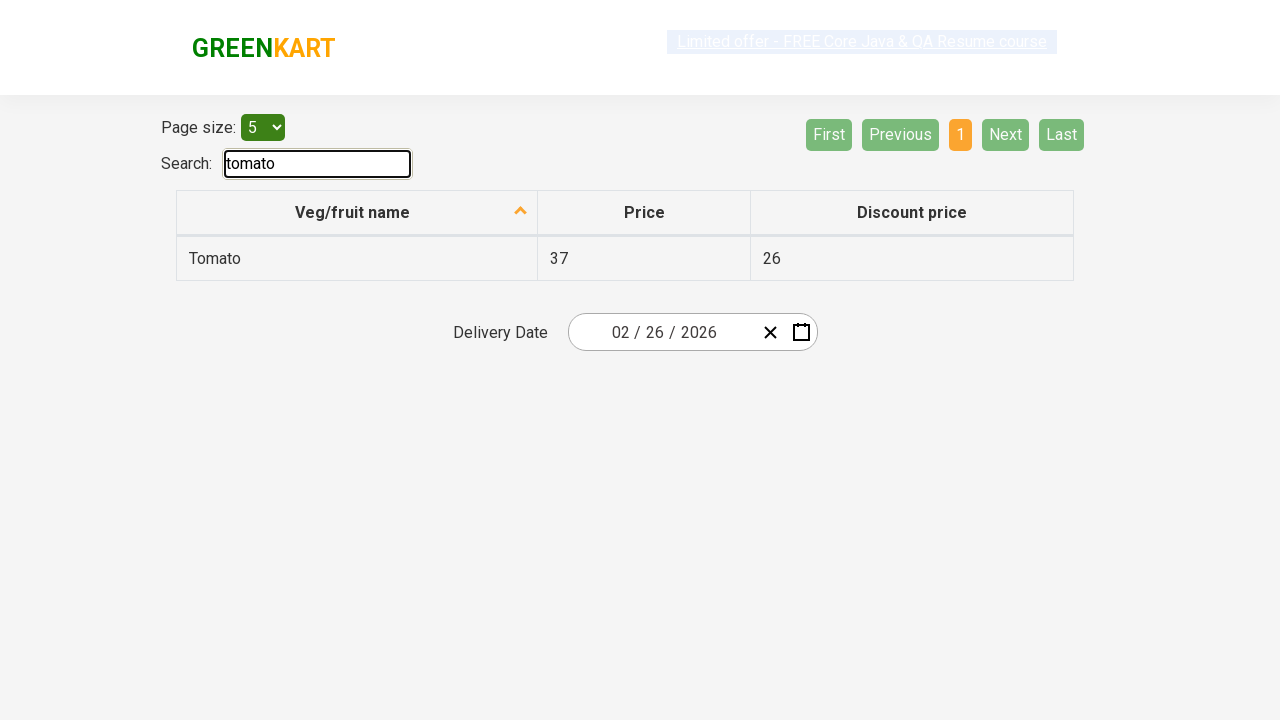

Verified exactly 1 result returned for 'tomato' search
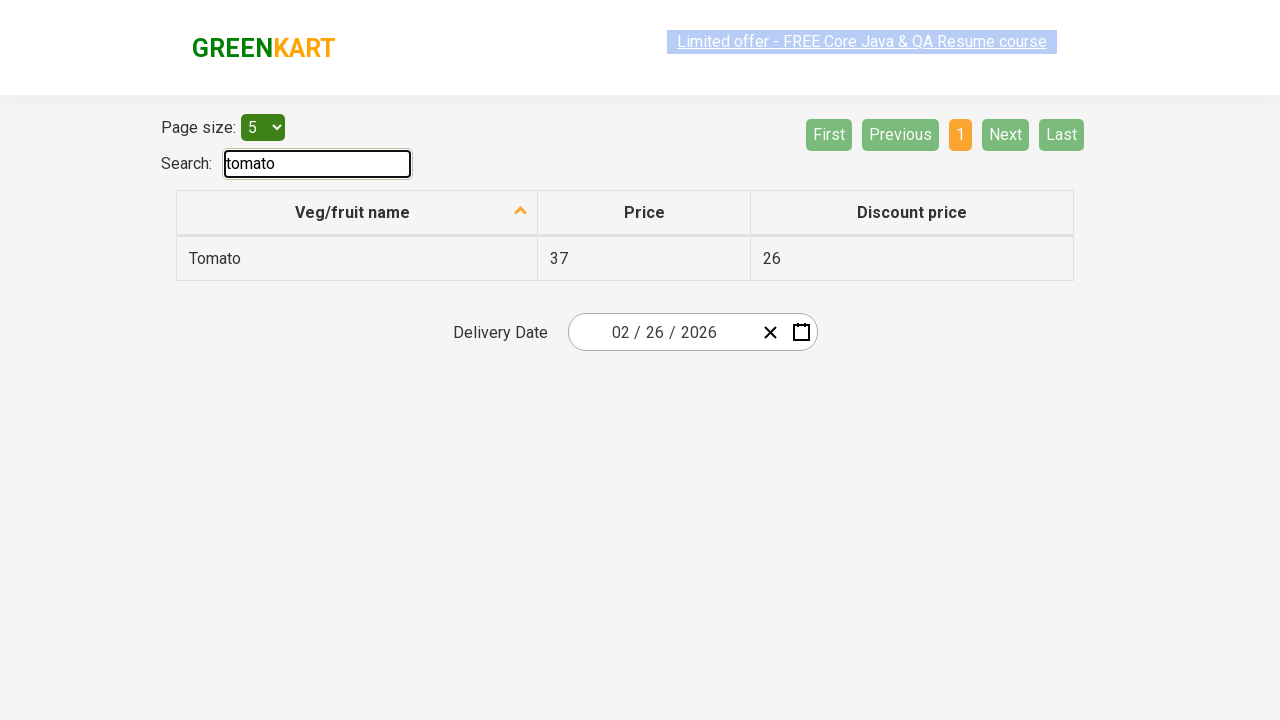

Verified filtered result contains 'tomato'
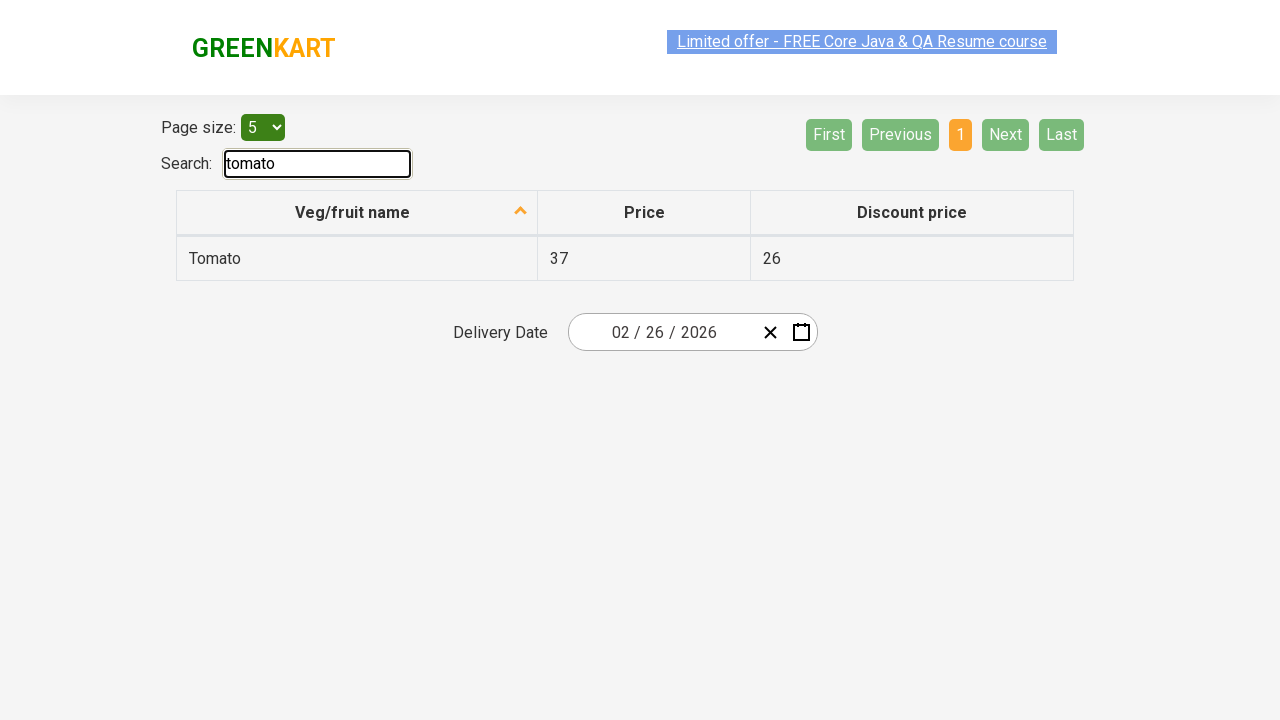

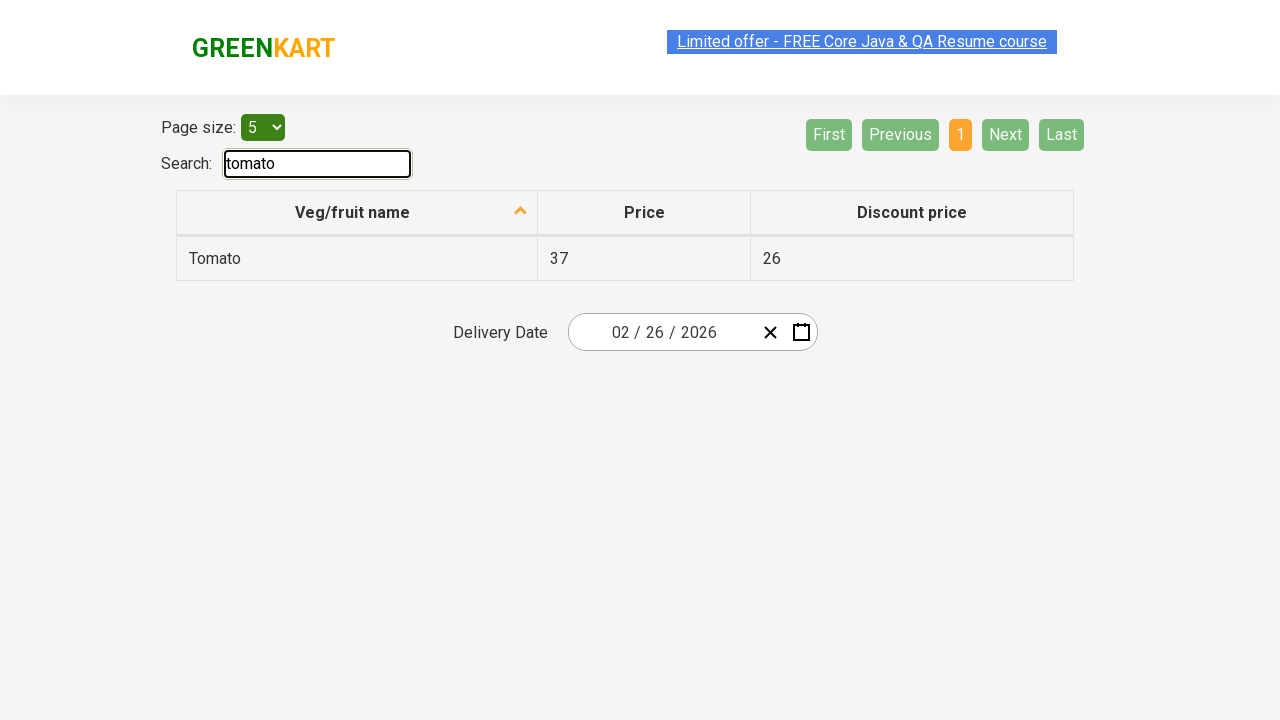